Tests the date picker functionality on a flight booking registration page by clicking on the Register link, opening the date picker, selecting a specific month, year, and day (18/Sep/2013) from the calendar widget.

Starting URL: http://flights.qedgetech.com/

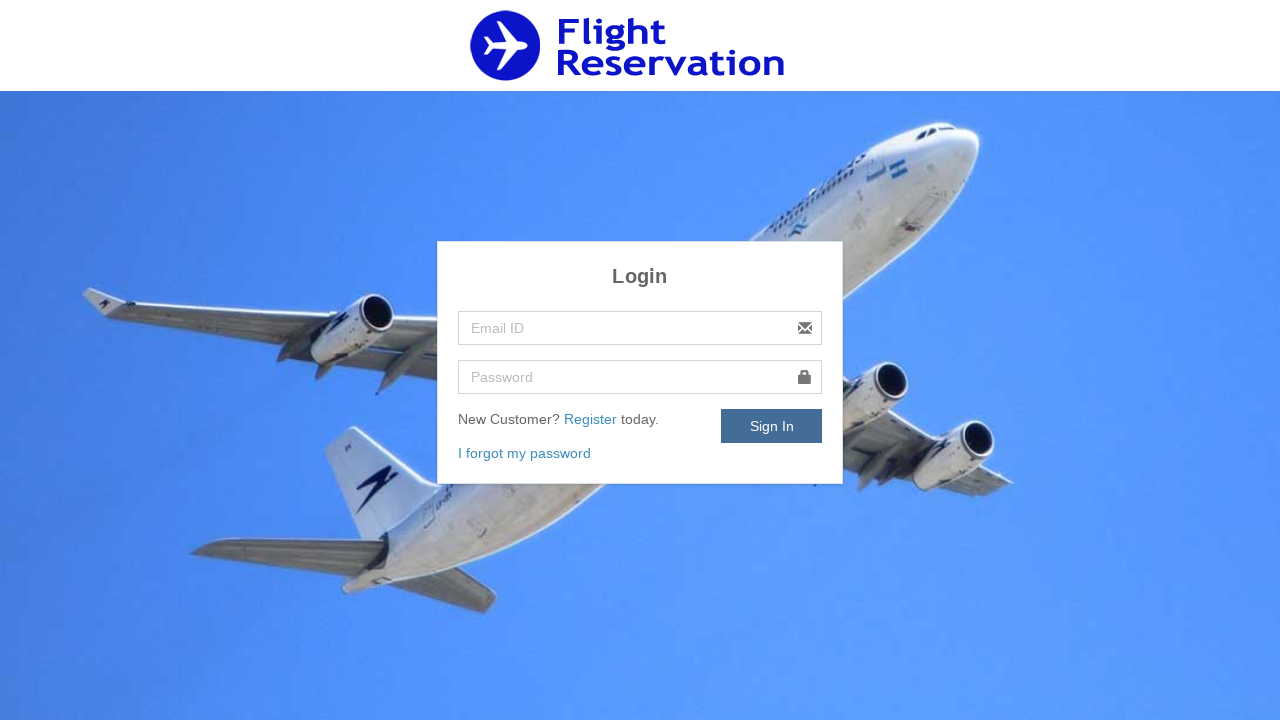

Clicked on Register link to navigate to registration page at (592, 419) on text=Register
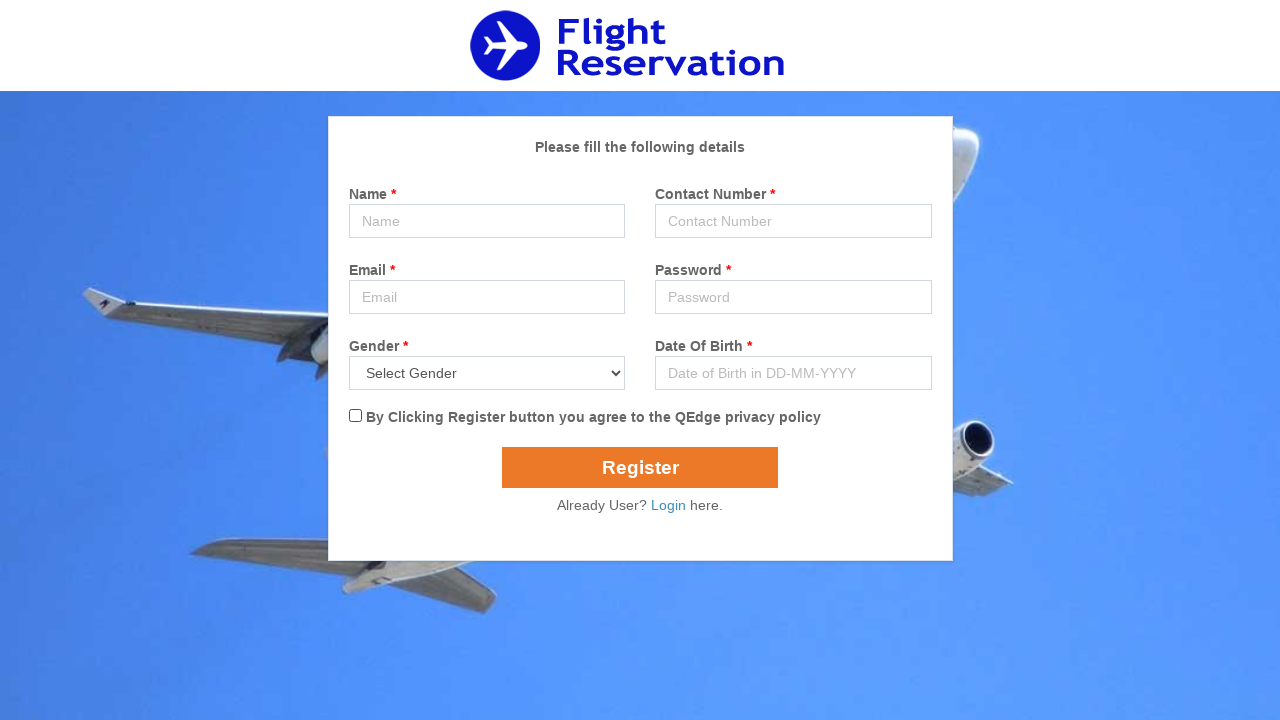

Clicked on date picker input to open the calendar widget at (793, 373) on #popupDatepicker
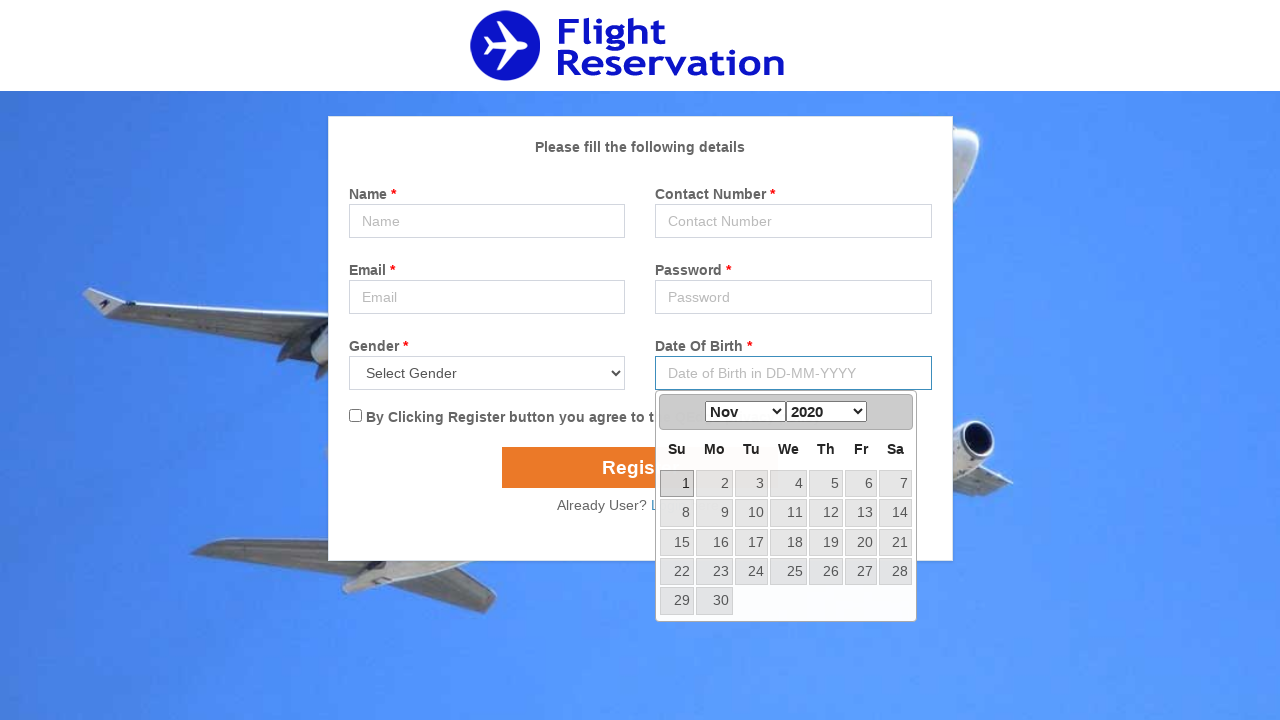

Selected September from month dropdown on .ui-datepicker-month
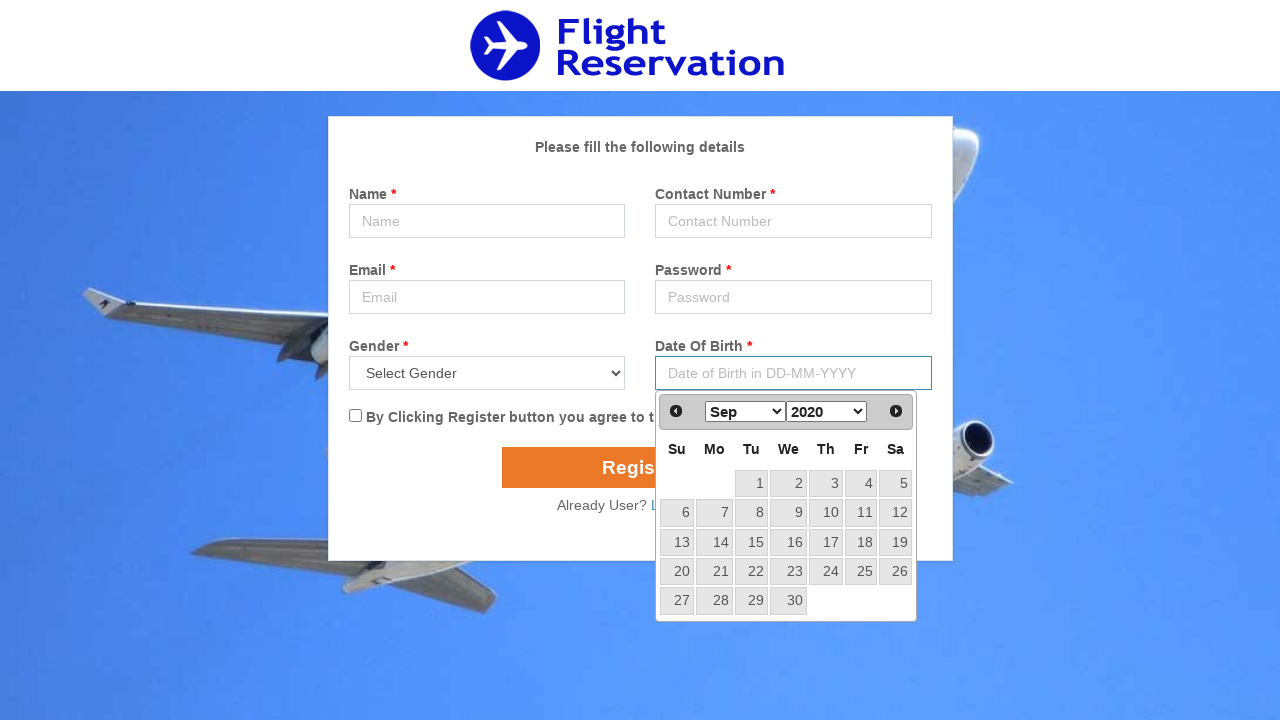

Selected 2013 from year dropdown on .ui-datepicker-year
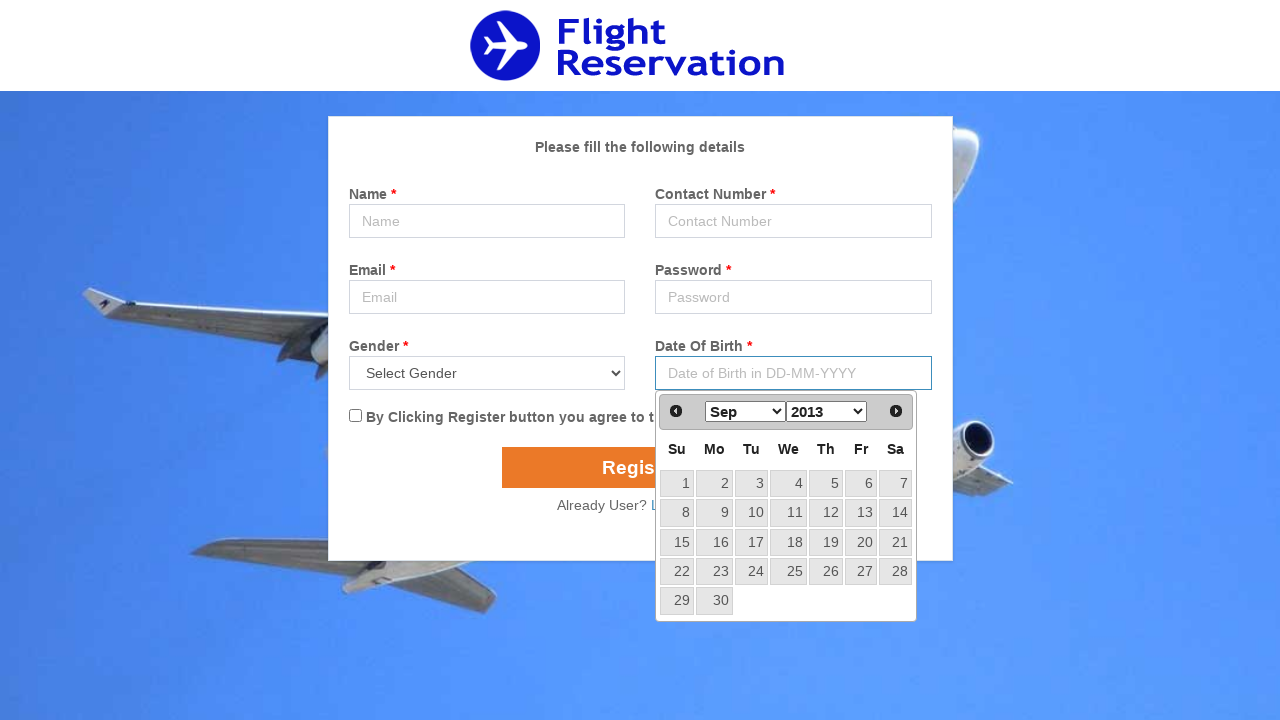

Clicked on day 18 in the calendar to select 18/Sep/2013 at (788, 542) on .ui-datepicker-calendar td >> internal:has-text="18"i >> nth=0
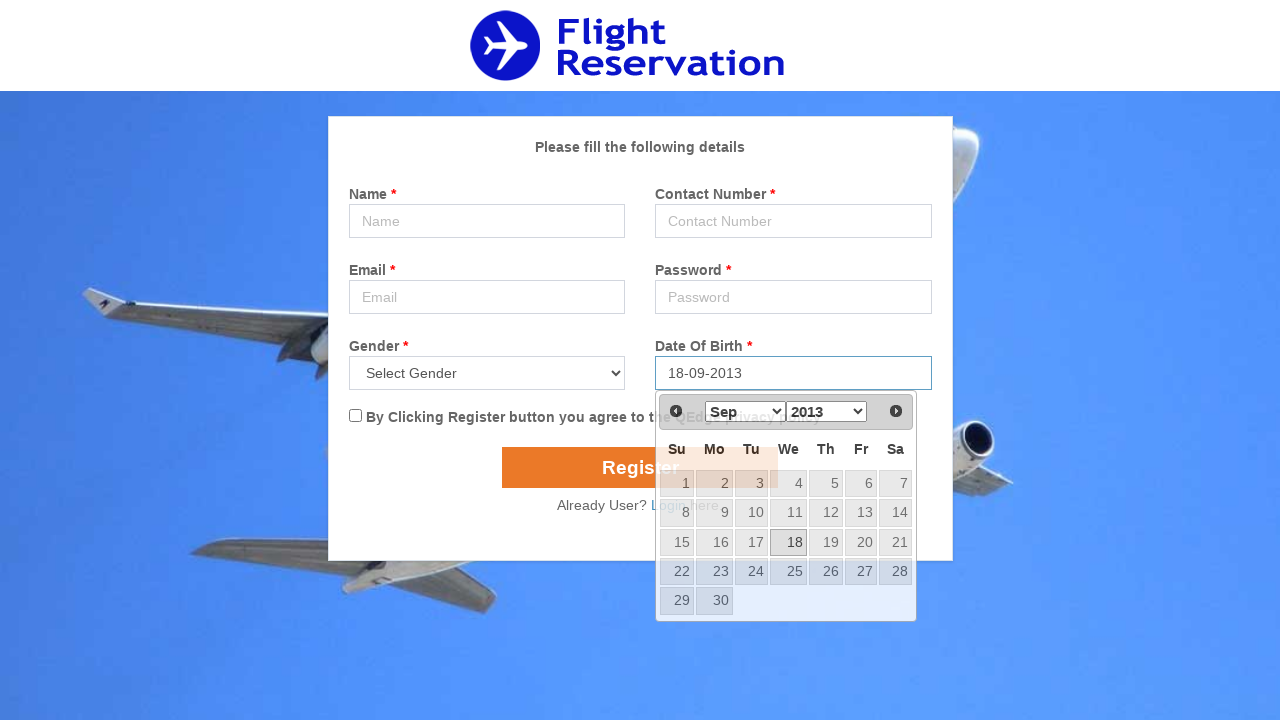

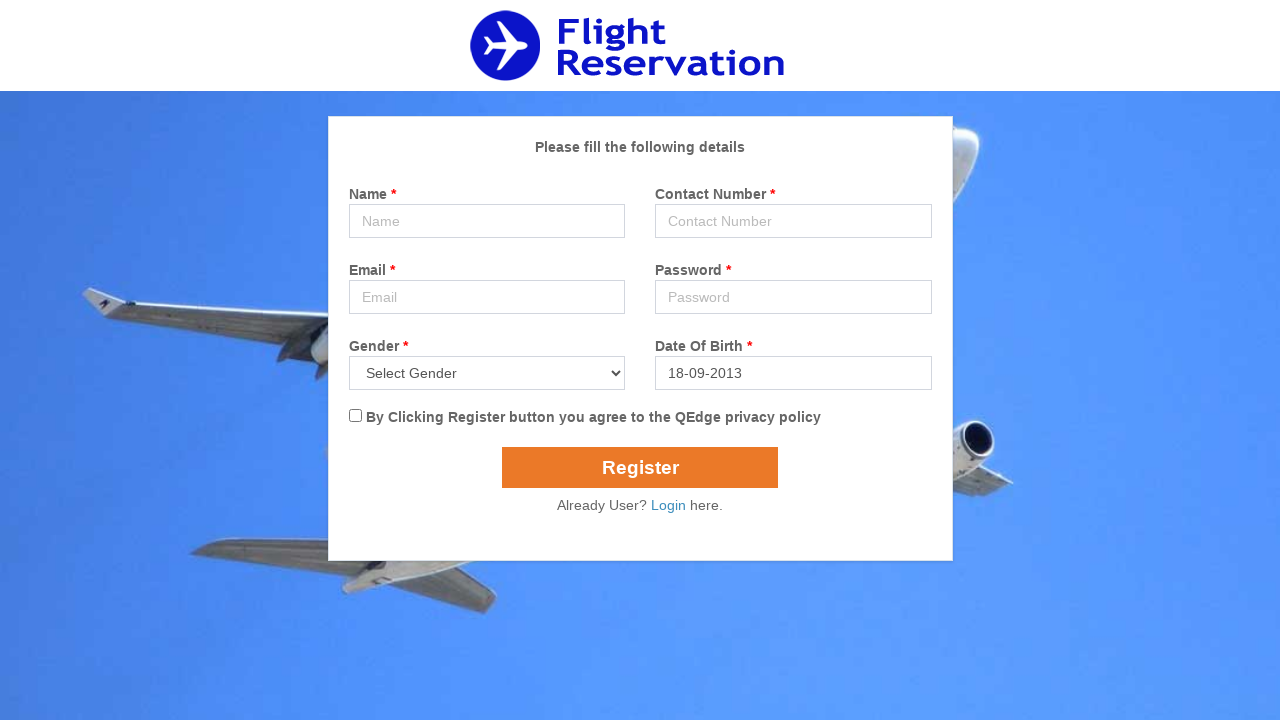